Navigates through the Urban Ladder website's top navigation menu by hovering over each menu item to display submenus

Starting URL: https://www.urbanladder.com/

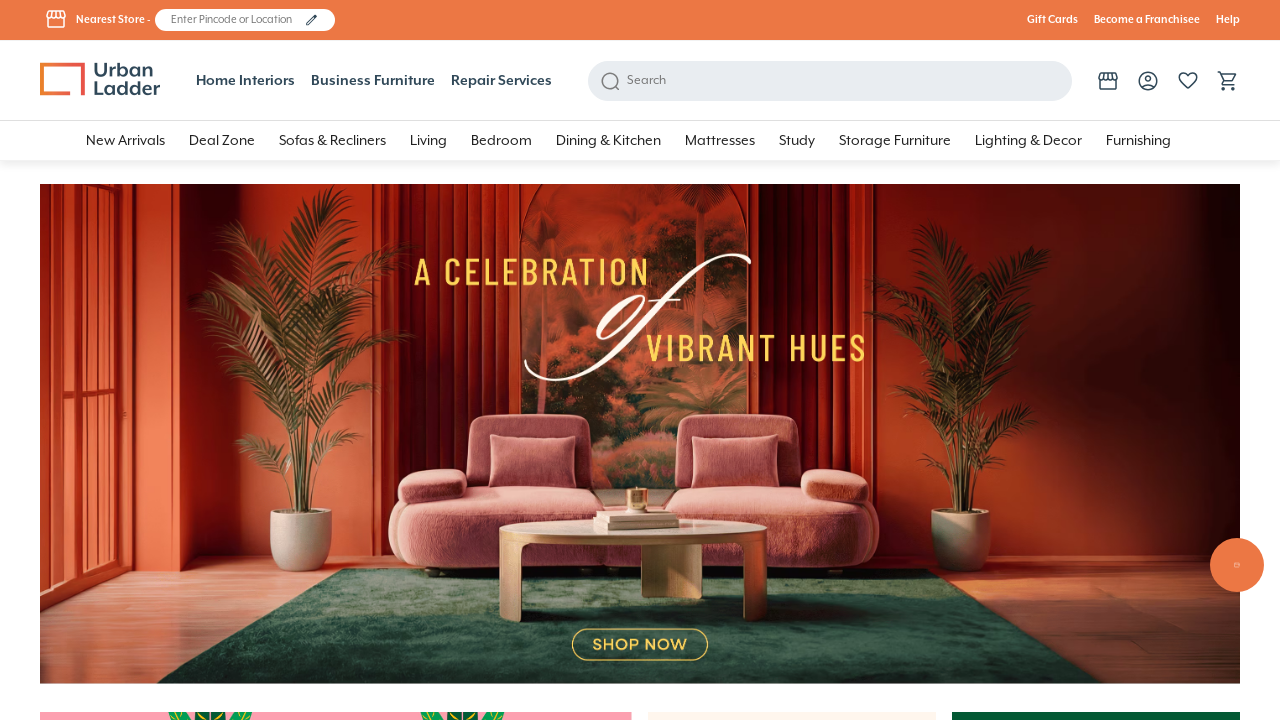

Retrieved all top navigation menu items on a.close-reveal-modal.hide-mobile
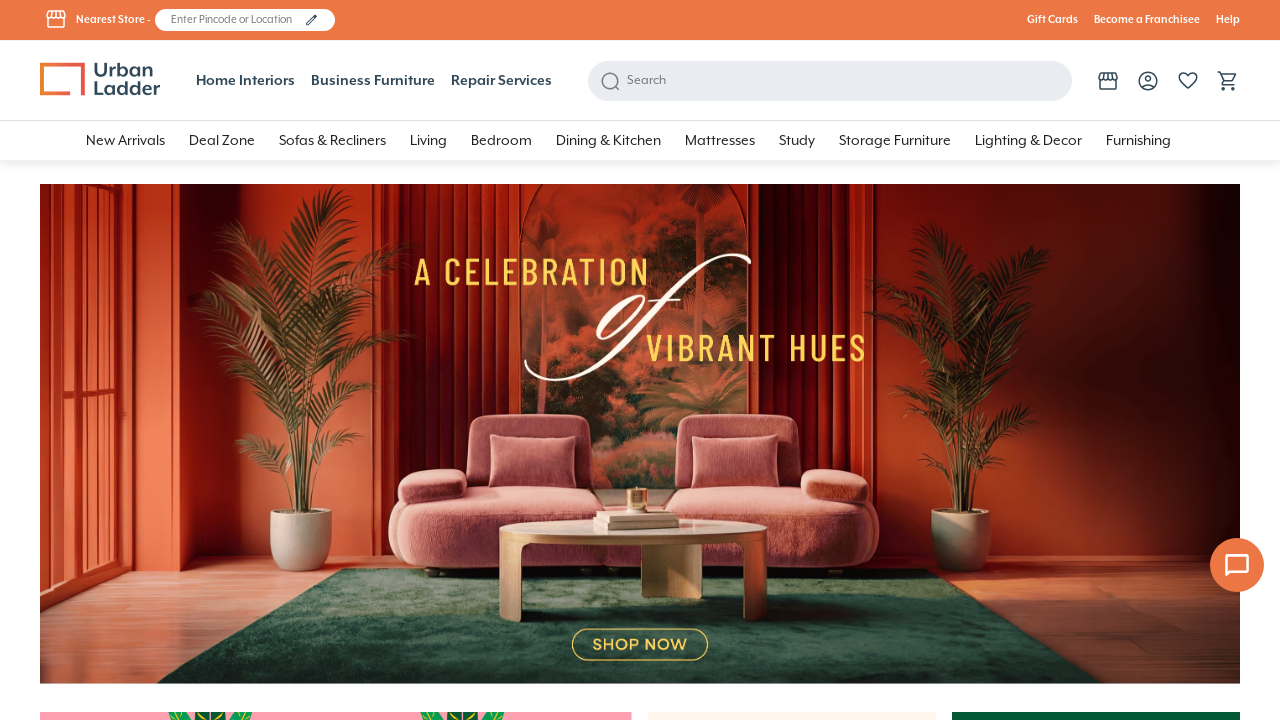

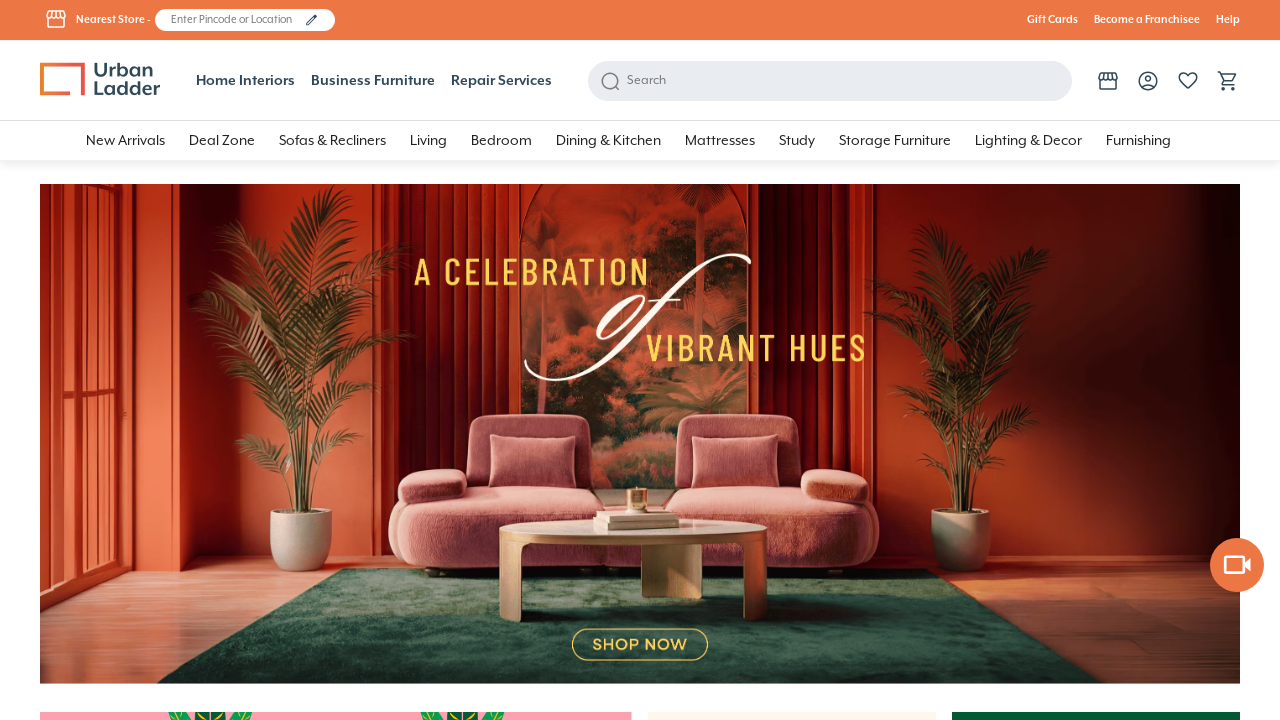